Fills out a CD case generator form with artist name (Perturbator), album name (I Am The Night), a 10-track tracklist, selects formatting options, and submits the form to generate a printable CD case.

Starting URL: http://www.papercdcase.com/index.php

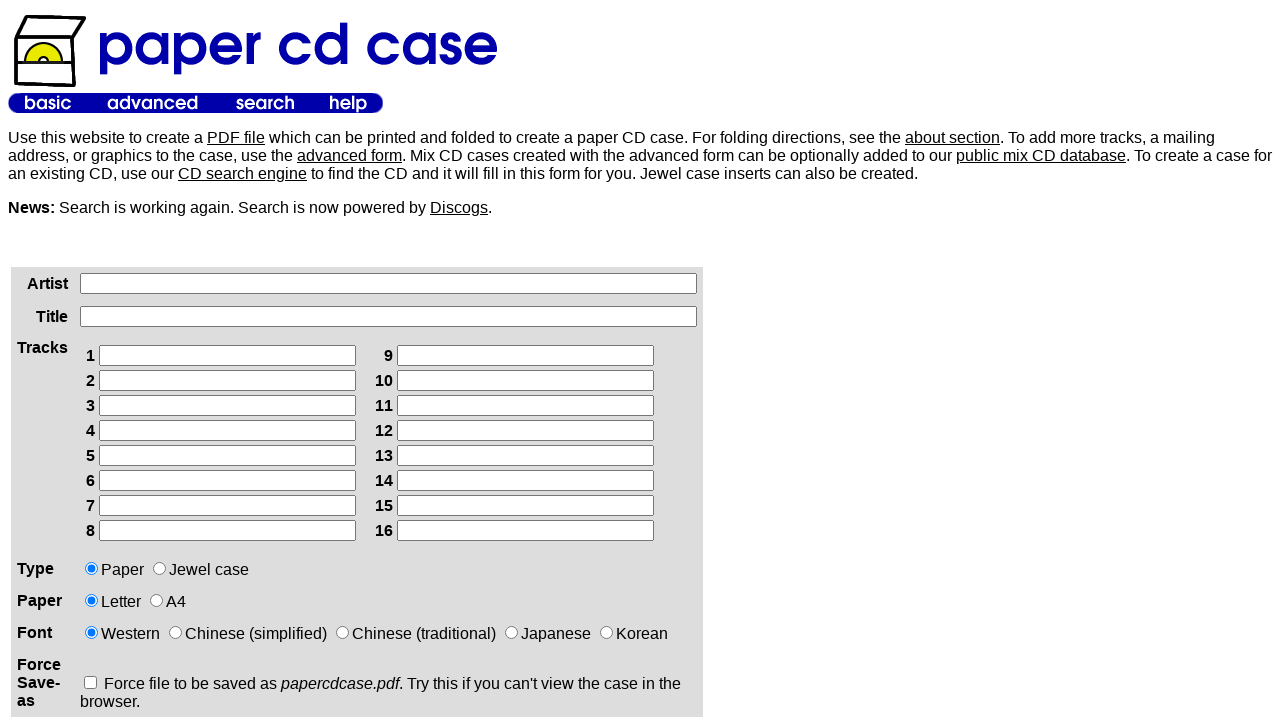

Filled artist name field with 'Perturbator' on xpath=/html/body/table[2]/tbody/tr/td[1]/div/form/table/tbody/tr[1]/td[2]/input
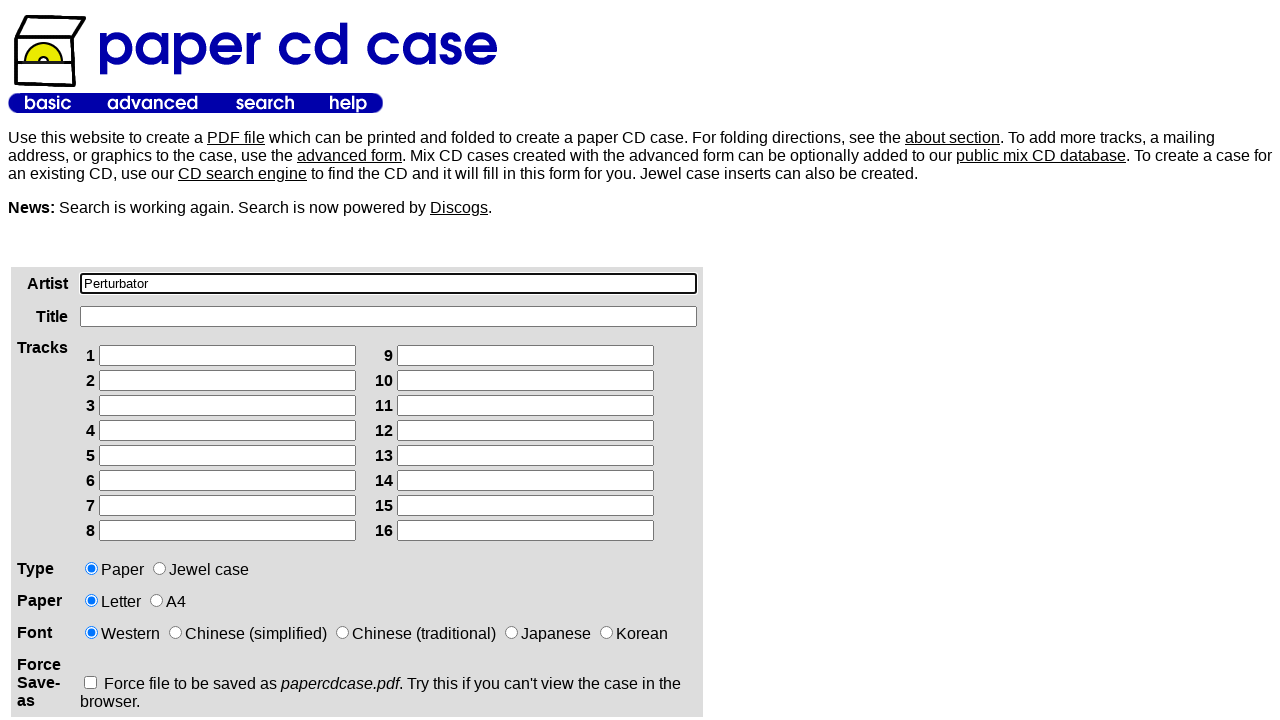

Filled album name field with 'I Am The Night' on xpath=/html/body/table[2]/tbody/tr/td[1]/div/form/table/tbody/tr[2]/td[2]/input
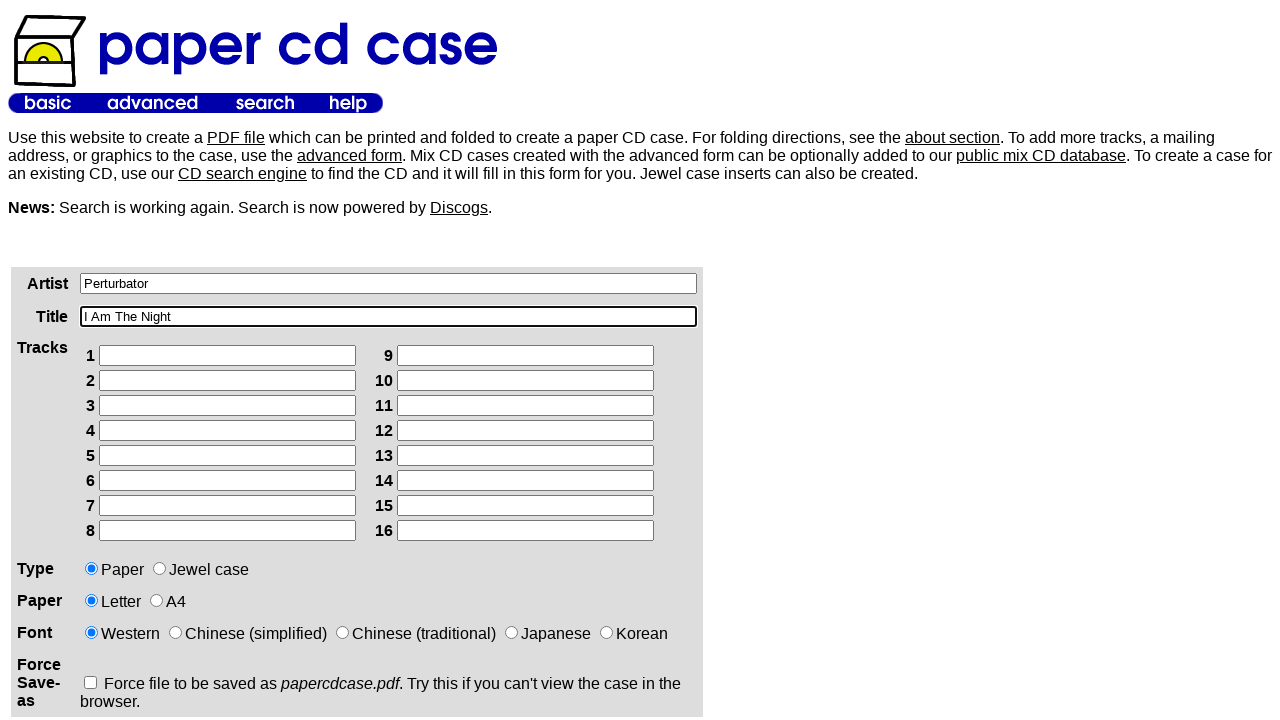

Filled track 1 with 'The New Black' on xpath=/html/body/table[2]/tbody/tr/td[1]/div/form/table/tbody/tr[3]/td[2]/table/
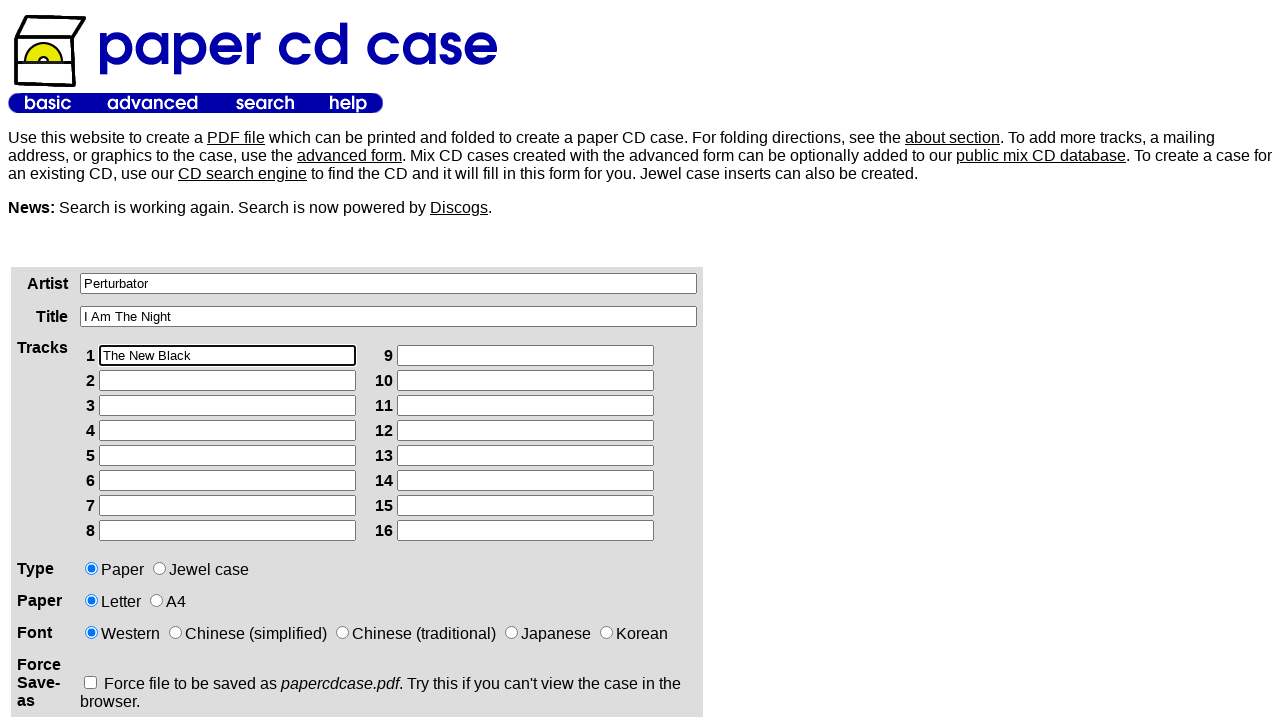

Filled track 2 with 'Retrogenesis' on xpath=/html/body/table[2]/tbody/tr/td[1]/div/form/table/tbody/tr[3]/td[2]/table/
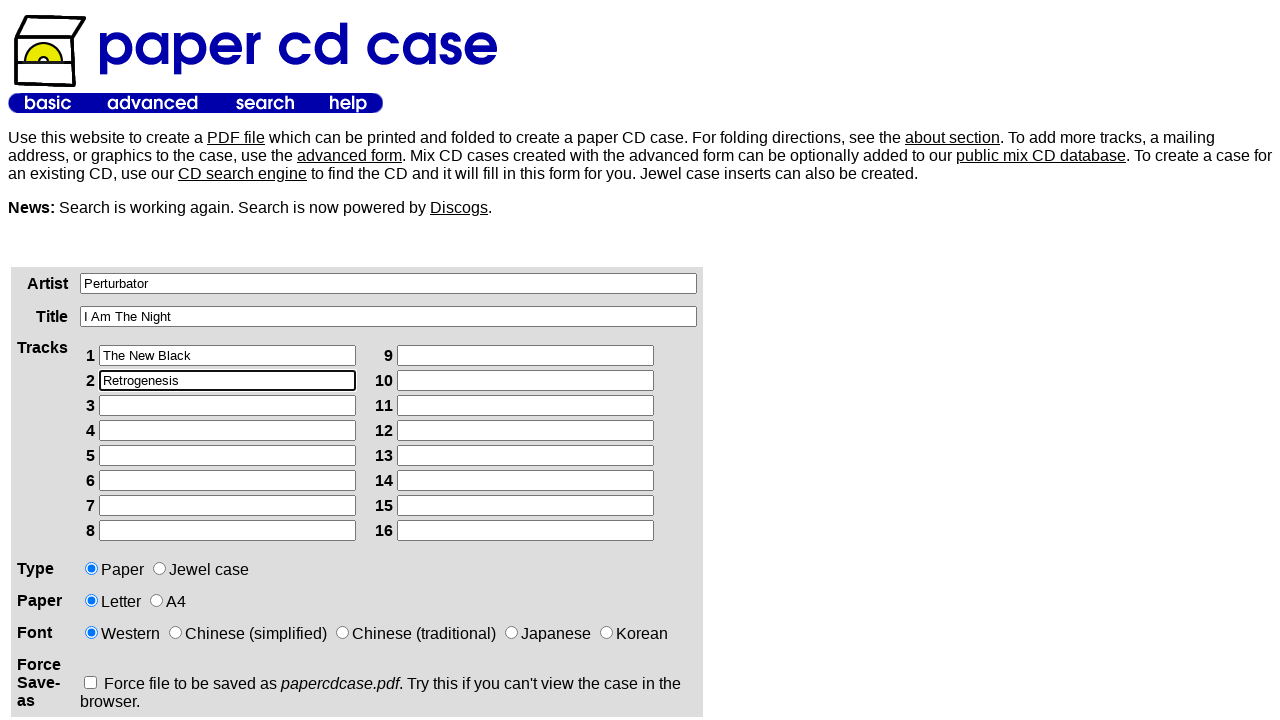

Filled track 3 with 'Naked Tongues' on xpath=/html/body/table[2]/tbody/tr/td[1]/div/form/table/tbody/tr[3]/td[2]/table/
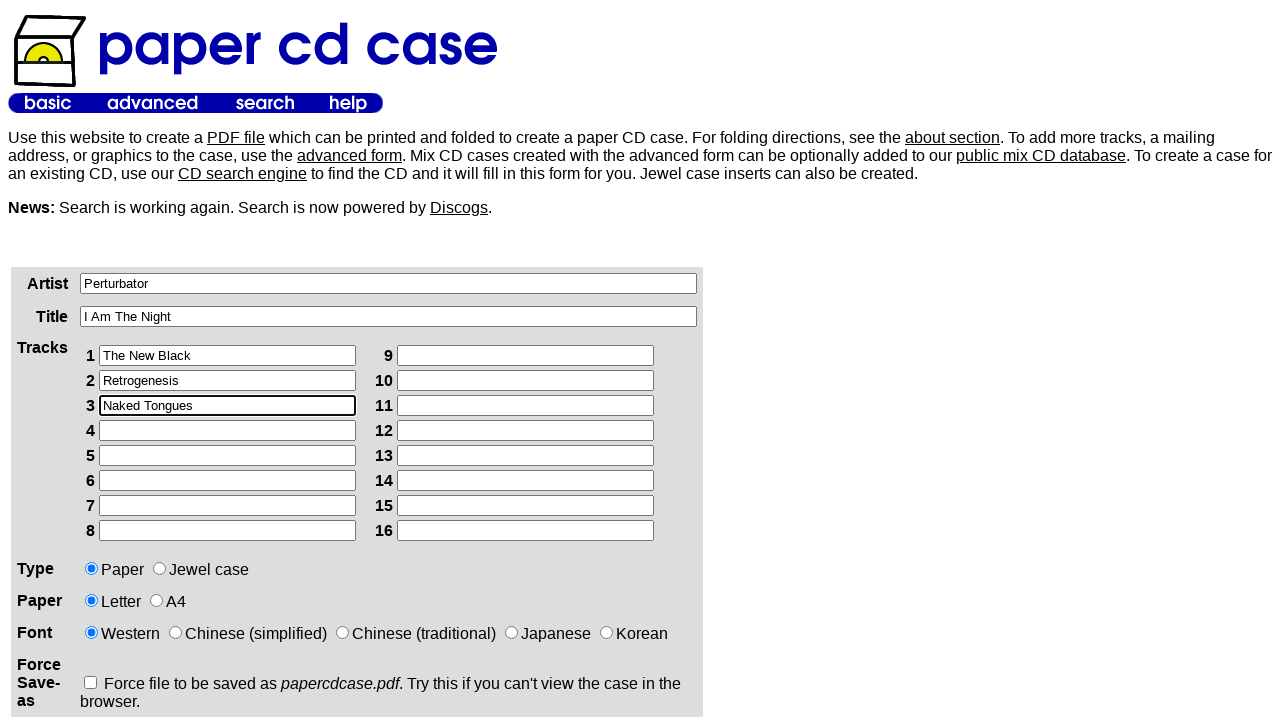

Filled track 4 with 'Nexus Six / Interlude' on xpath=/html/body/table[2]/tbody/tr/td[1]/div/form/table/tbody/tr[3]/td[2]/table/
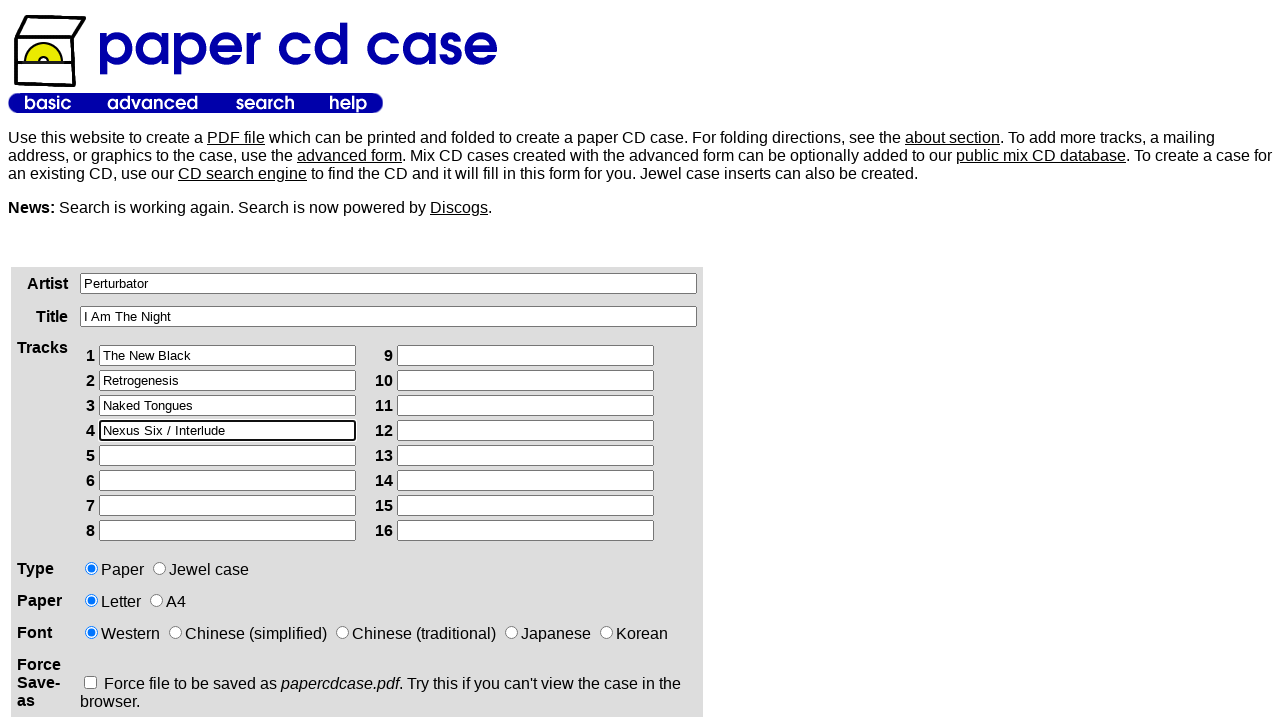

Filled track 5 with 'Technoir' on xpath=/html/body/table[2]/tbody/tr/td[1]/div/form/table/tbody/tr[3]/td[2]/table/
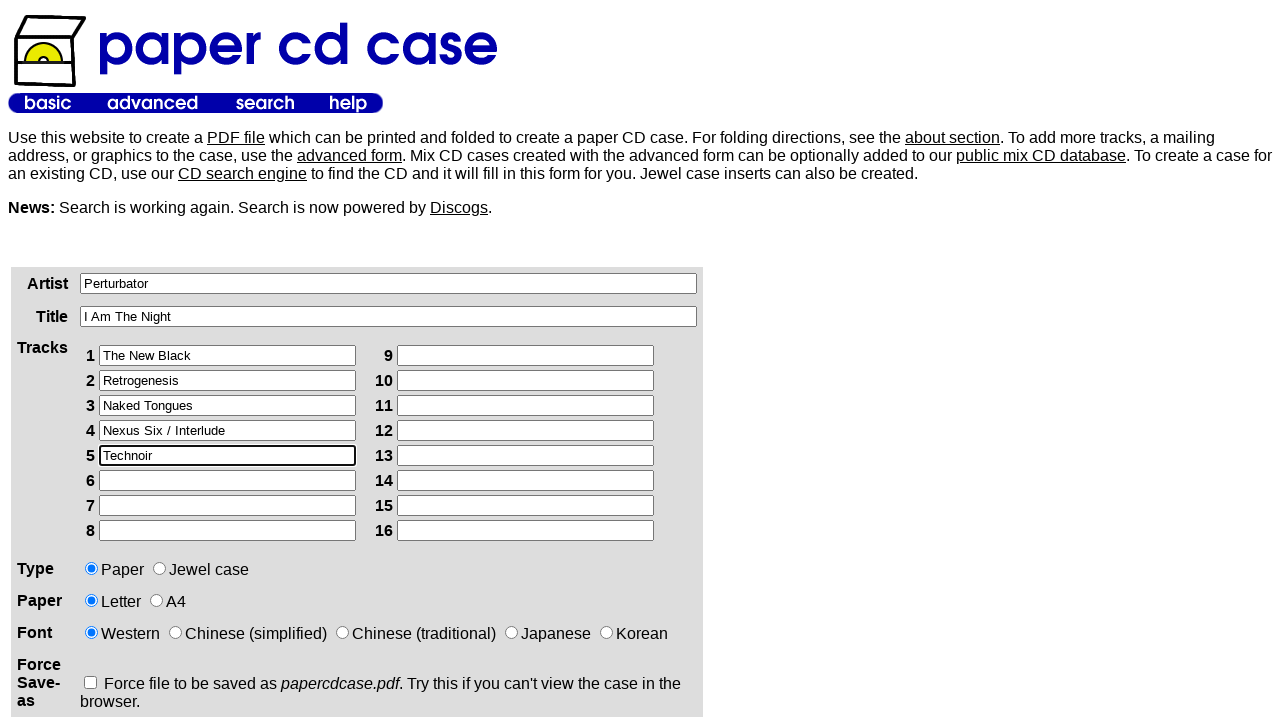

Filled track 6 with 'Desire' on xpath=/html/body/table[2]/tbody/tr/td[1]/div/form/table/tbody/tr[3]/td[2]/table/
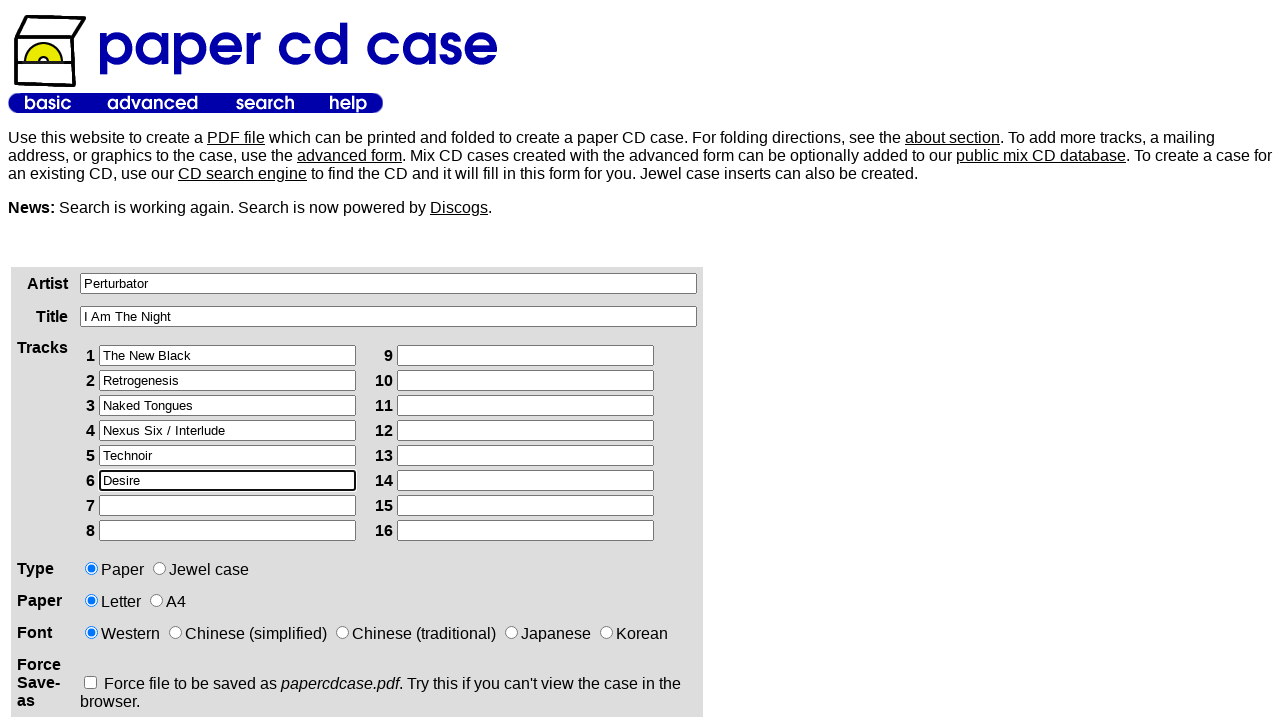

Filled track 7 with 'Deviance' on xpath=/html/body/table[2]/tbody/tr/td[1]/div/form/table/tbody/tr[3]/td[2]/table/
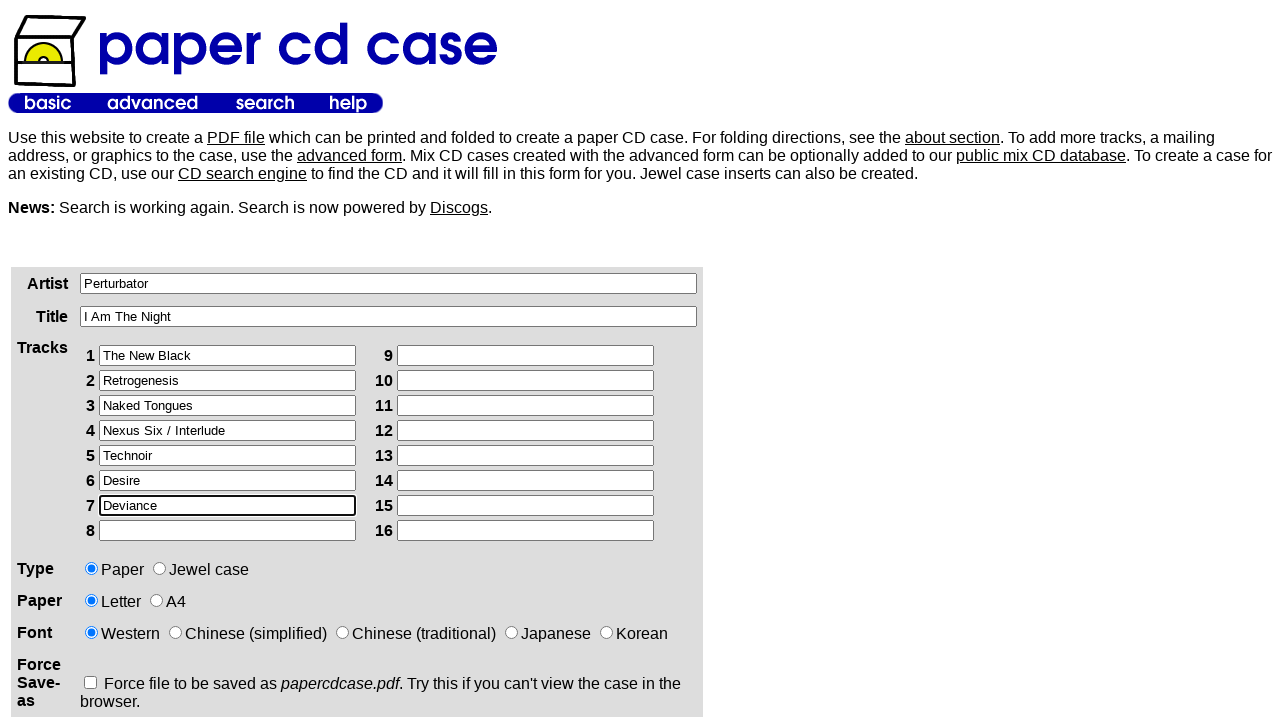

Filled track 8 with 'Raining Steel' on xpath=/html/body/table[2]/tbody/tr/td[1]/div/form/table/tbody/tr[3]/td[2]/table/
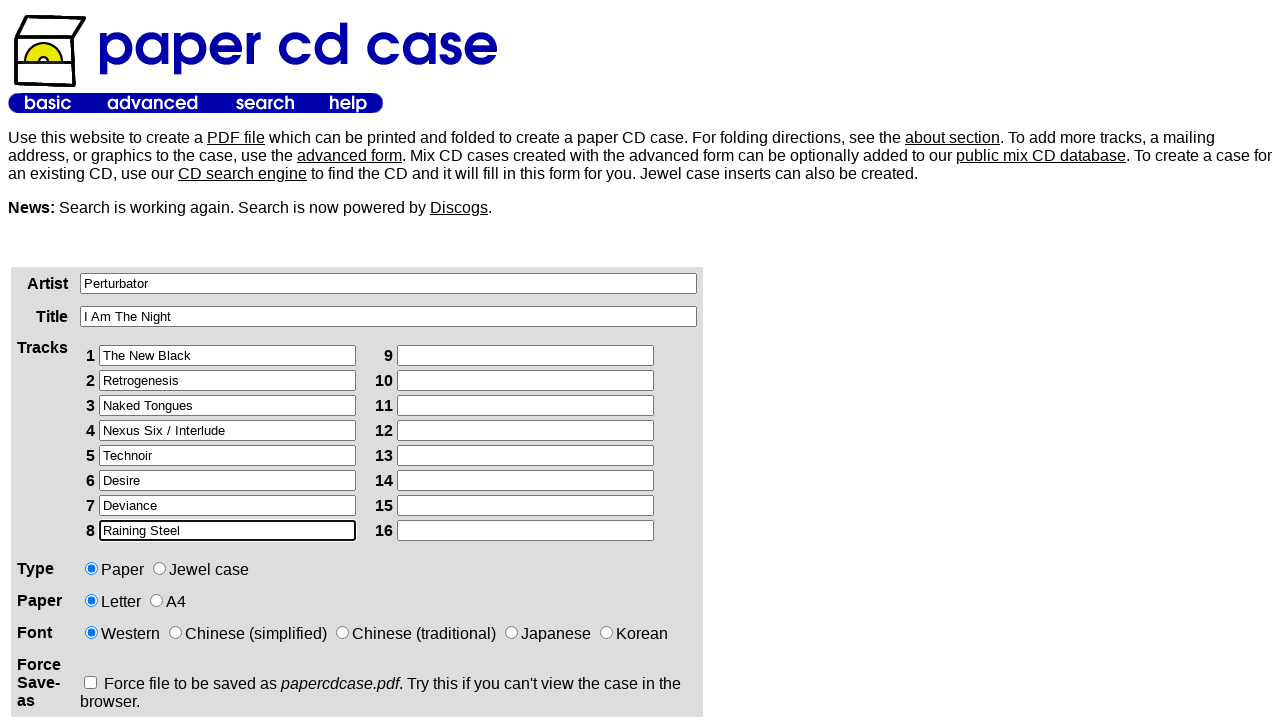

Filled track 9 with 'Ghost Dancers Slay Together' on xpath=/html/body/table[2]/tbody/tr/td[1]/div/form/table/tbody/tr[3]/td[2]/table/
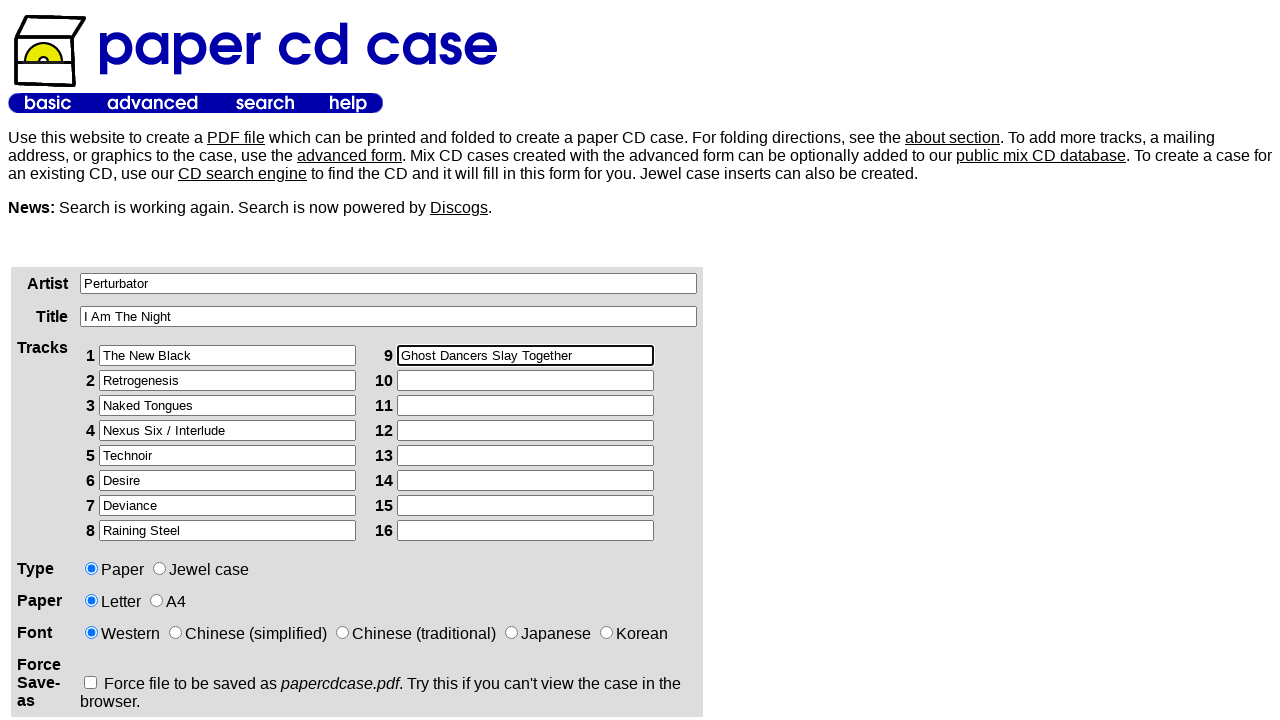

Filled track 10 with 'The Price of Failure' on xpath=/html/body/table[2]/tbody/tr/td[1]/div/form/table/tbody/tr[3]/td[2]/table/
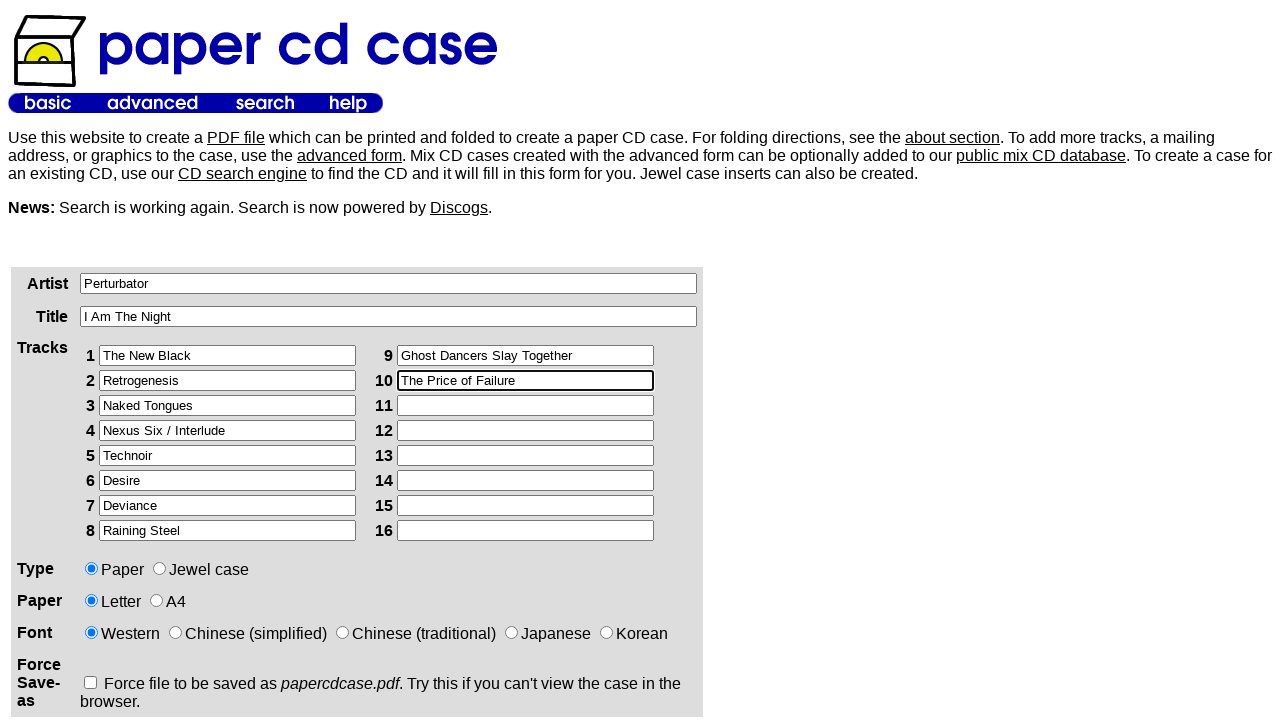

Selected first formatting option at (160, 568) on xpath=/html/body/table[2]/tbody/tr/td[1]/div/form/table/tbody/tr[4]/td[2]/input[
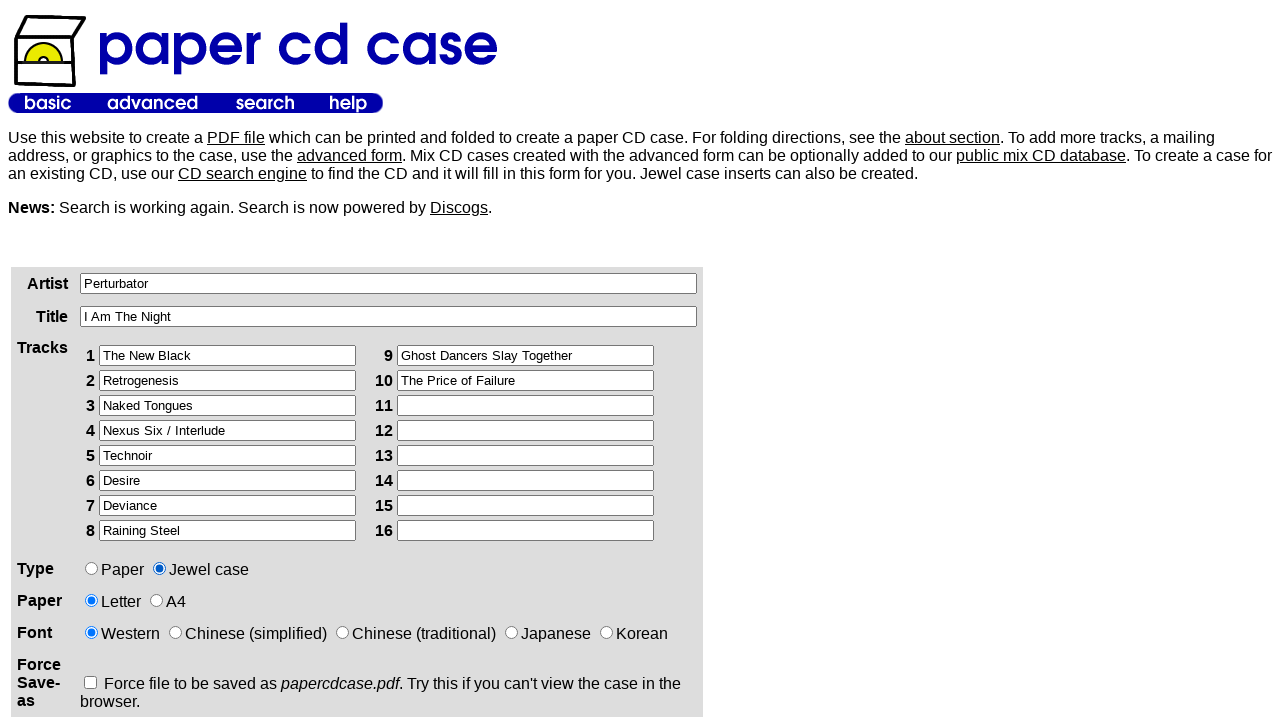

Selected second formatting option at (156, 600) on xpath=/html/body/table[2]/tbody/tr/td[1]/div/form/table/tbody/tr[5]/td[2]/input[
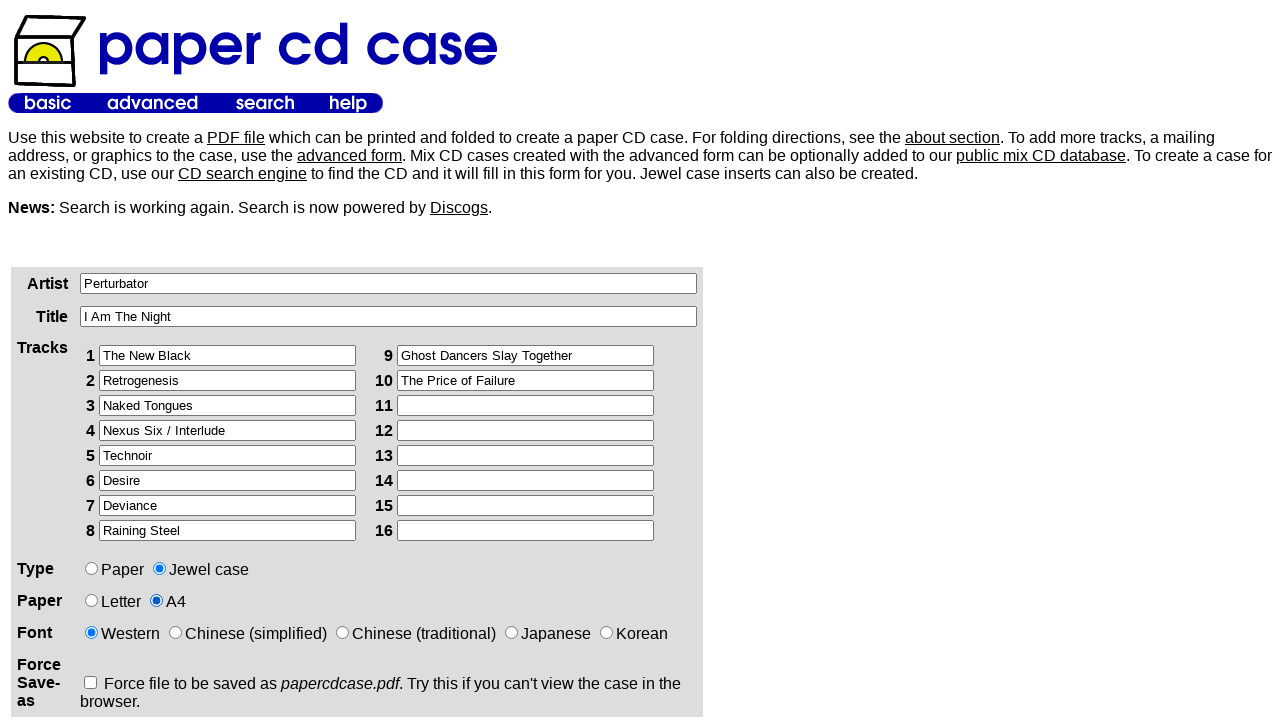

Selected third formatting option at (90, 682) on xpath=/html/body/table[2]/tbody/tr/td[1]/div/form/table/tbody/tr[7]/td[2]/input
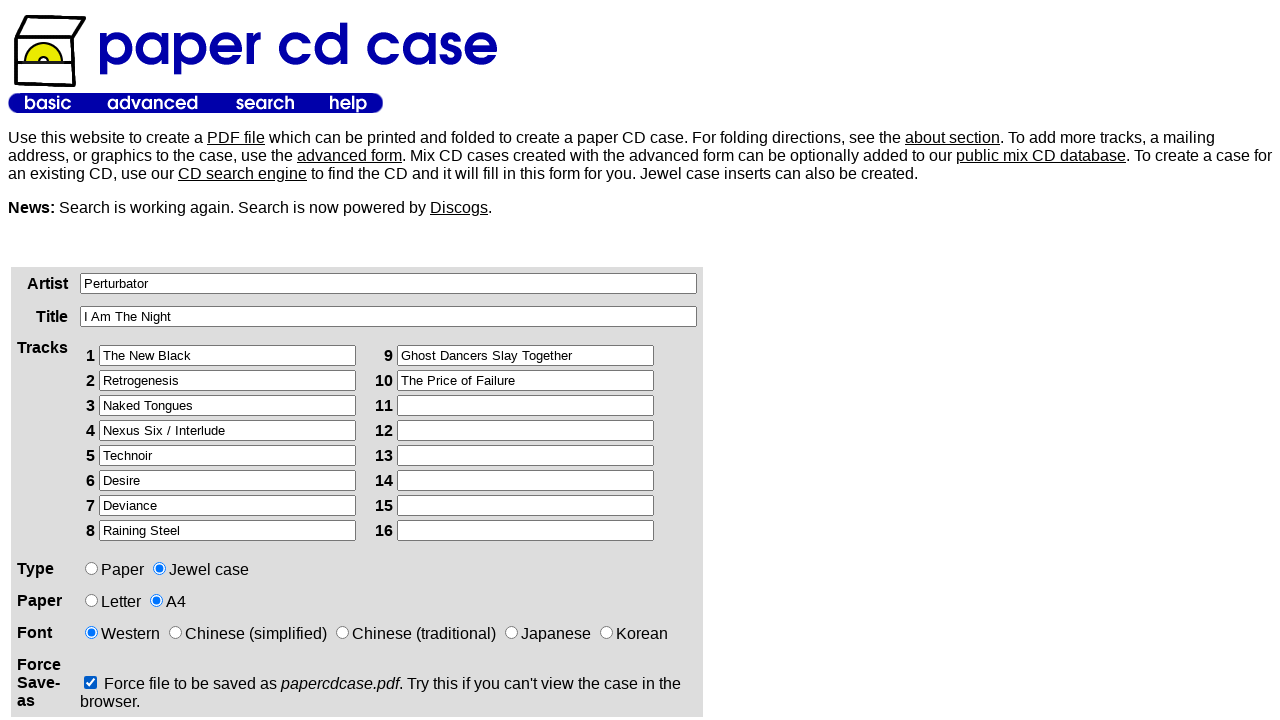

Submitted CD case generator form to generate printable CD case at (125, 360) on xpath=/html/body/table[2]/tbody/tr/td[1]/div/form/p/input
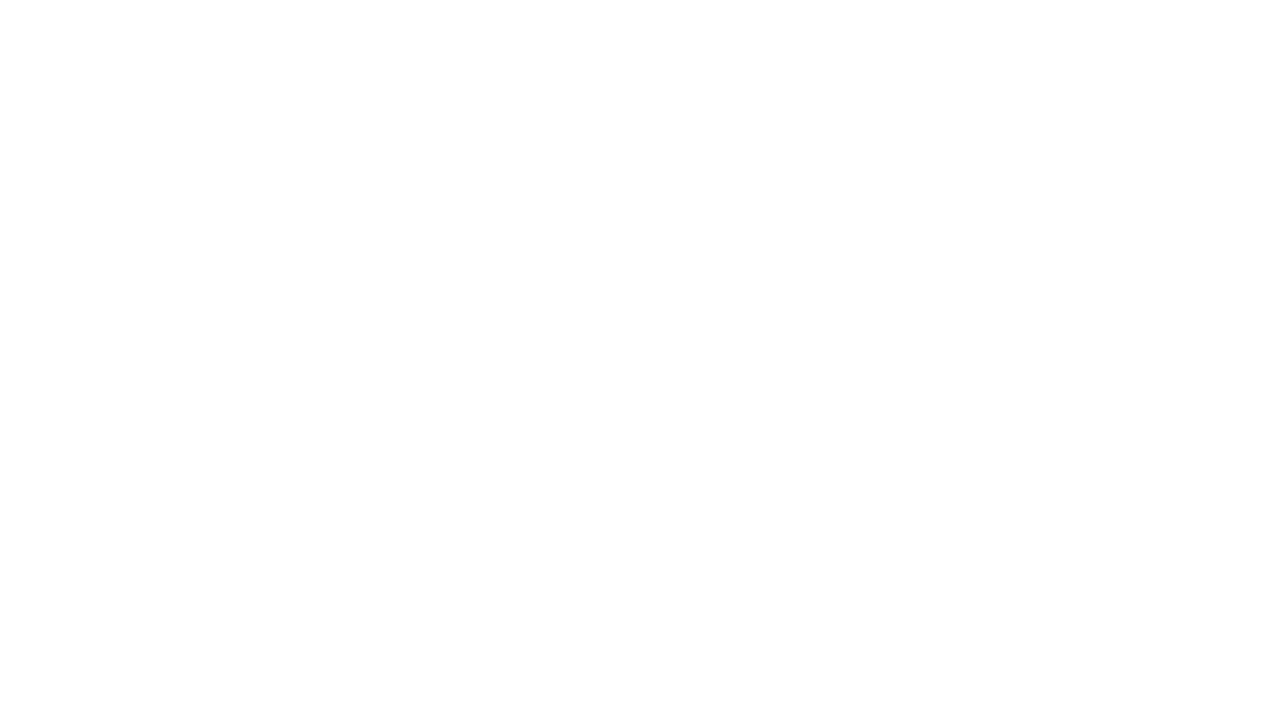

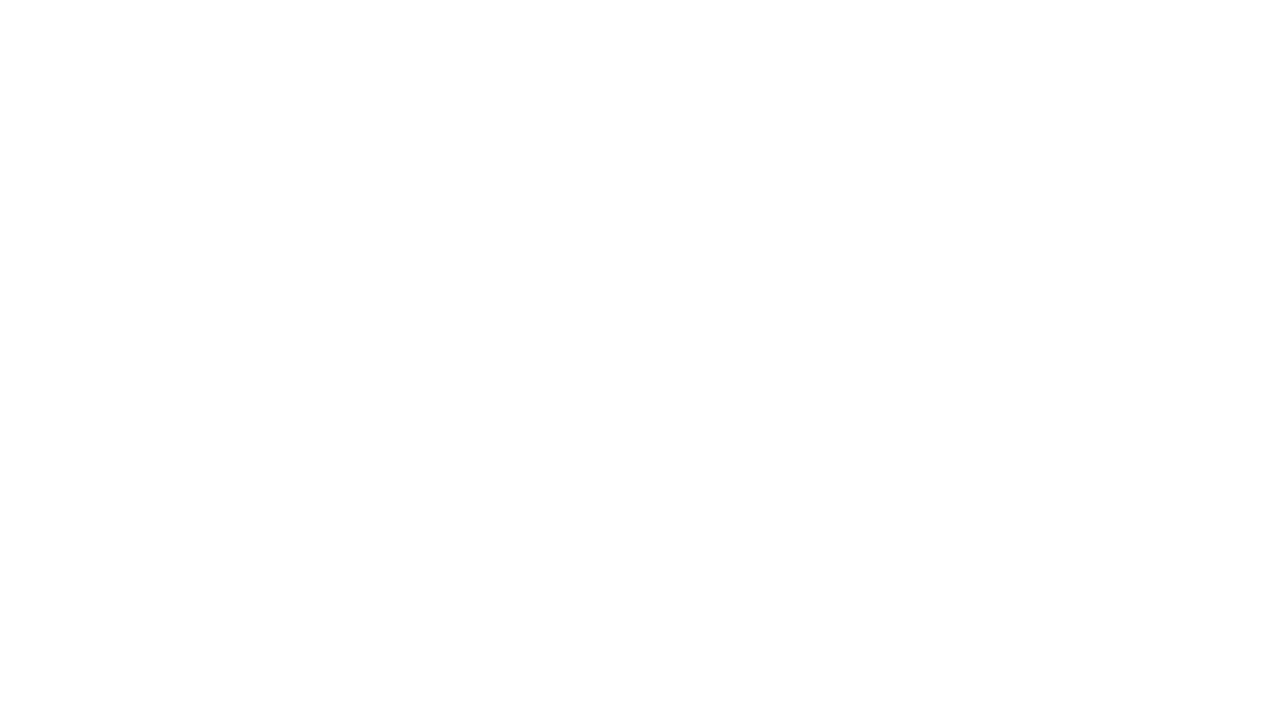